Tests the product search functionality by entering "dress" in the search box and clicking the search button

Starting URL: https://automationexercise.com/products

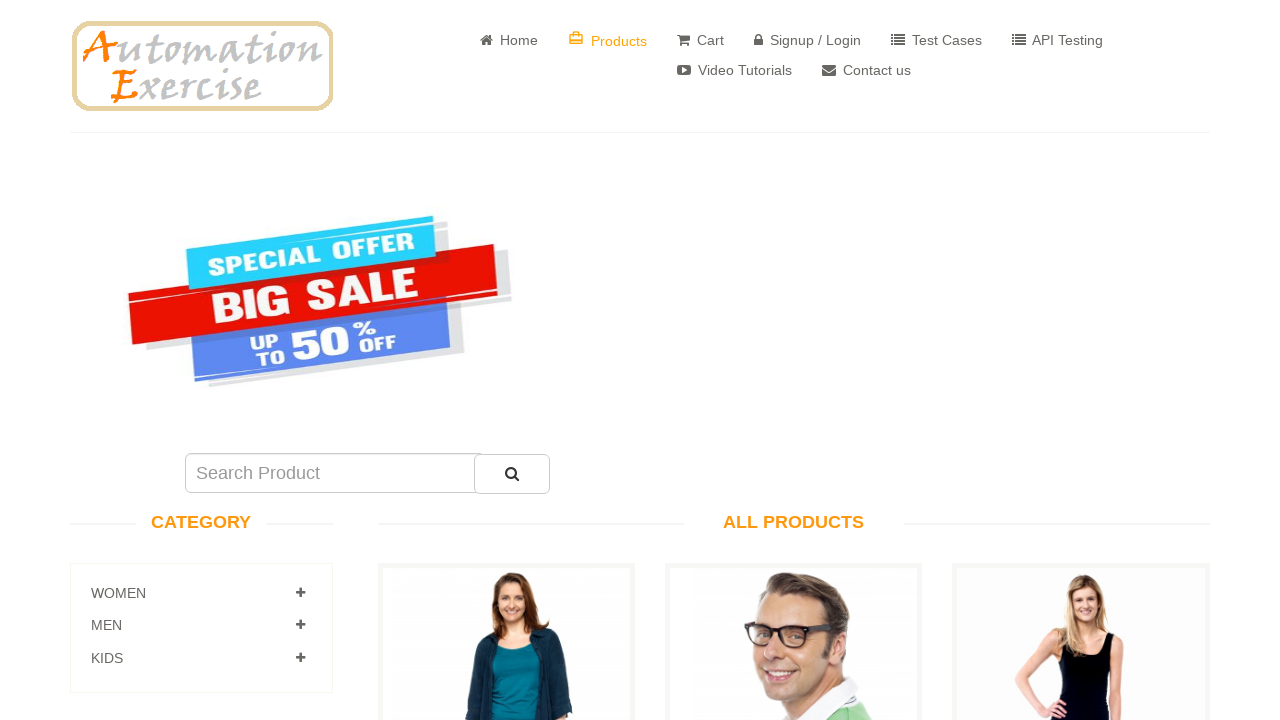

Filled search box with 'dress' on #search_product
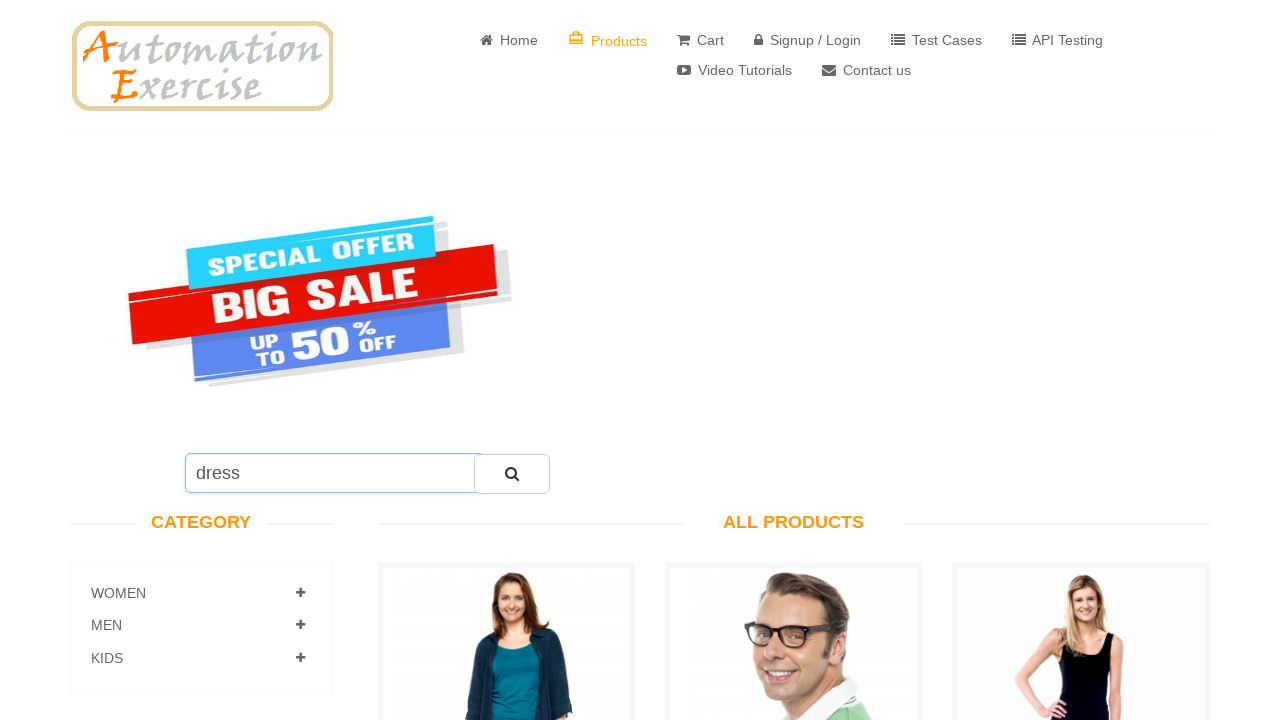

Clicked search submit button at (512, 474) on #submit_search
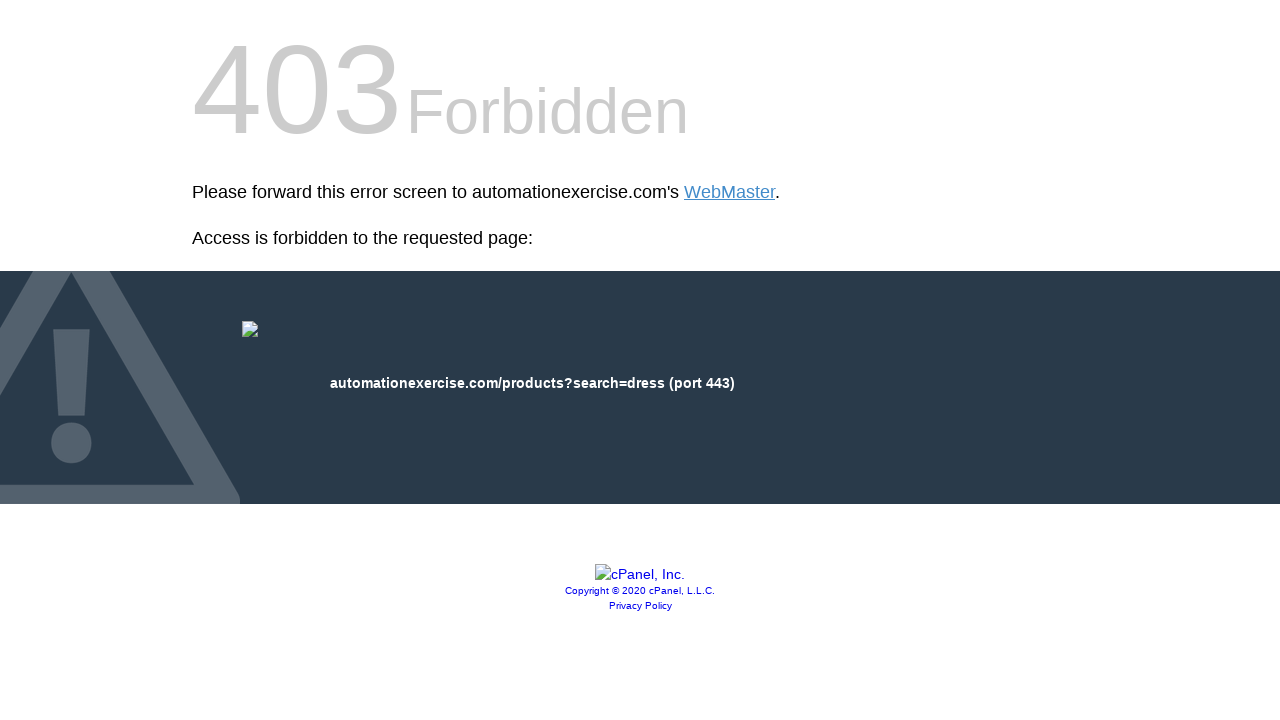

Search results loaded
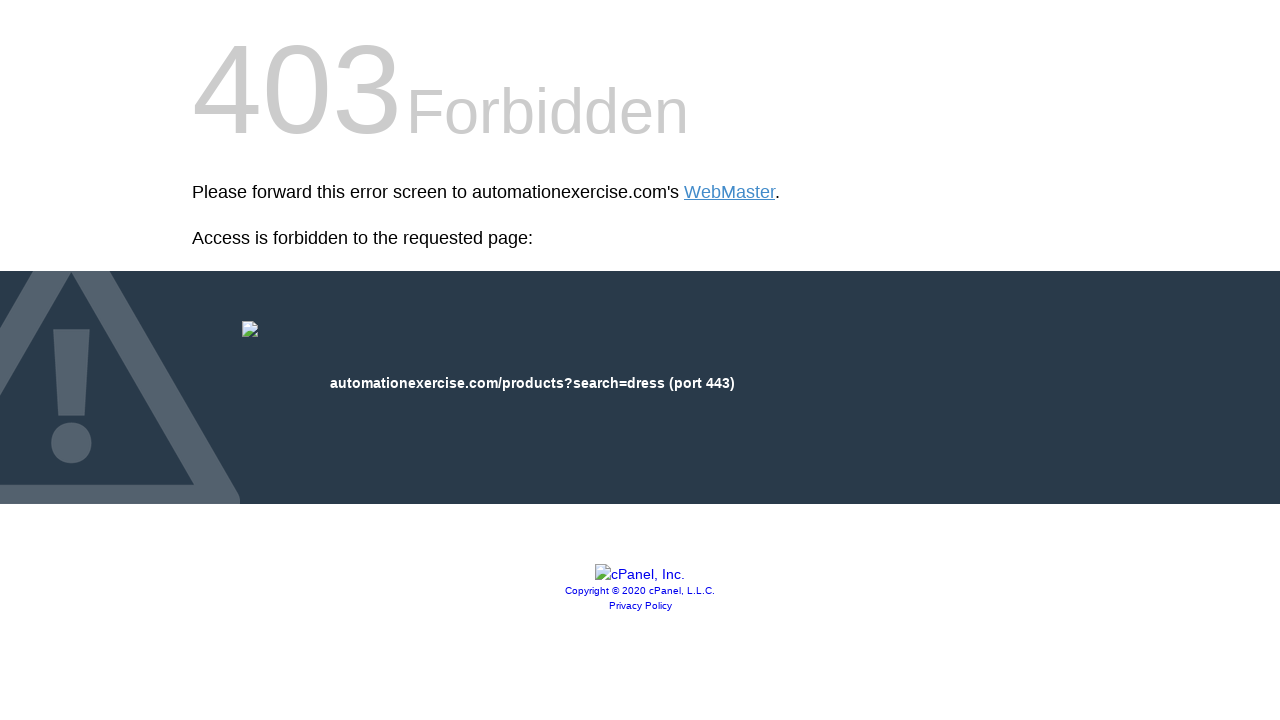

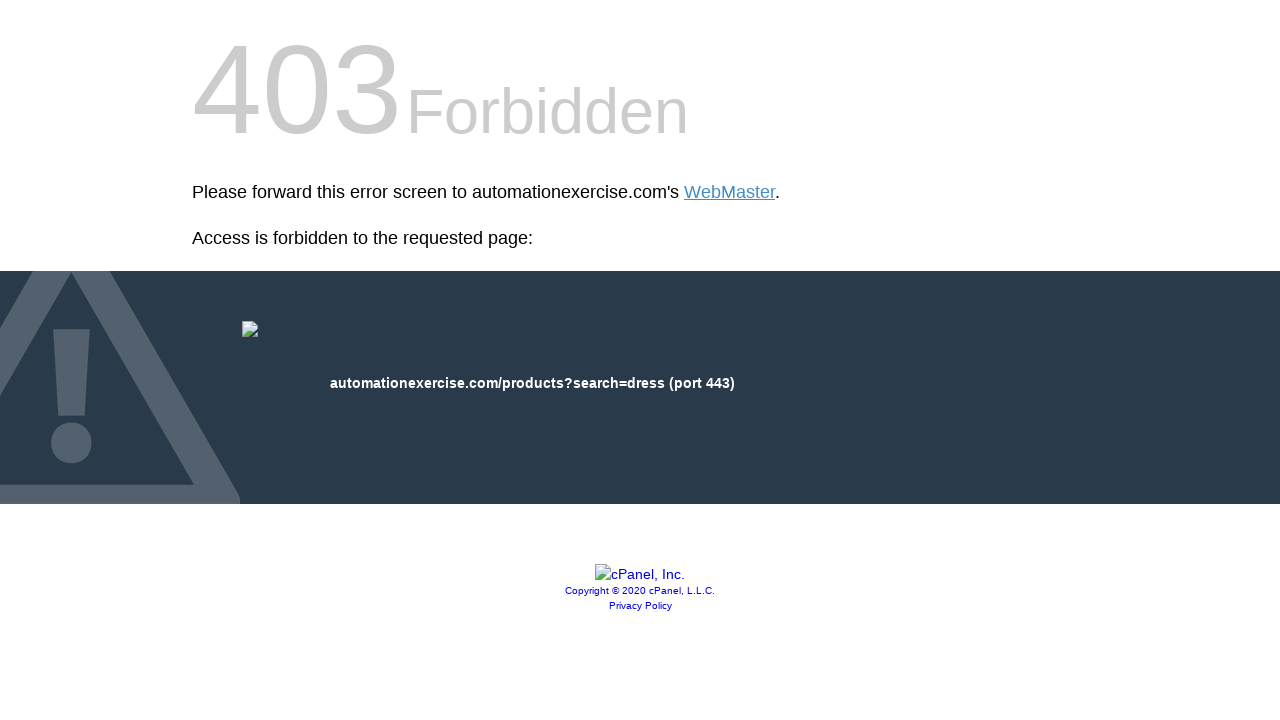